Tests the getcalley.com website at multiple screen resolutions (1920x1080, 1366x768, 1536x864) to verify the page loads correctly at different viewport sizes.

Starting URL: https://www.getcalley.com/

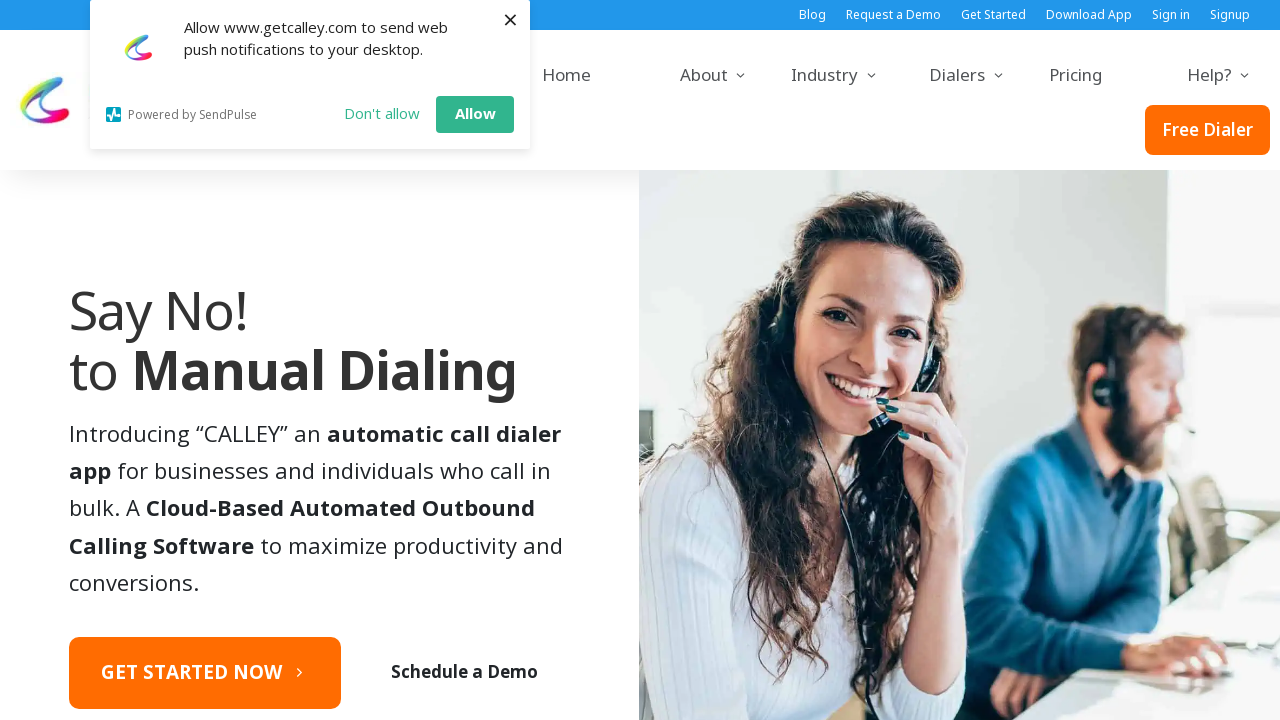

Set viewport size to 1920x1080
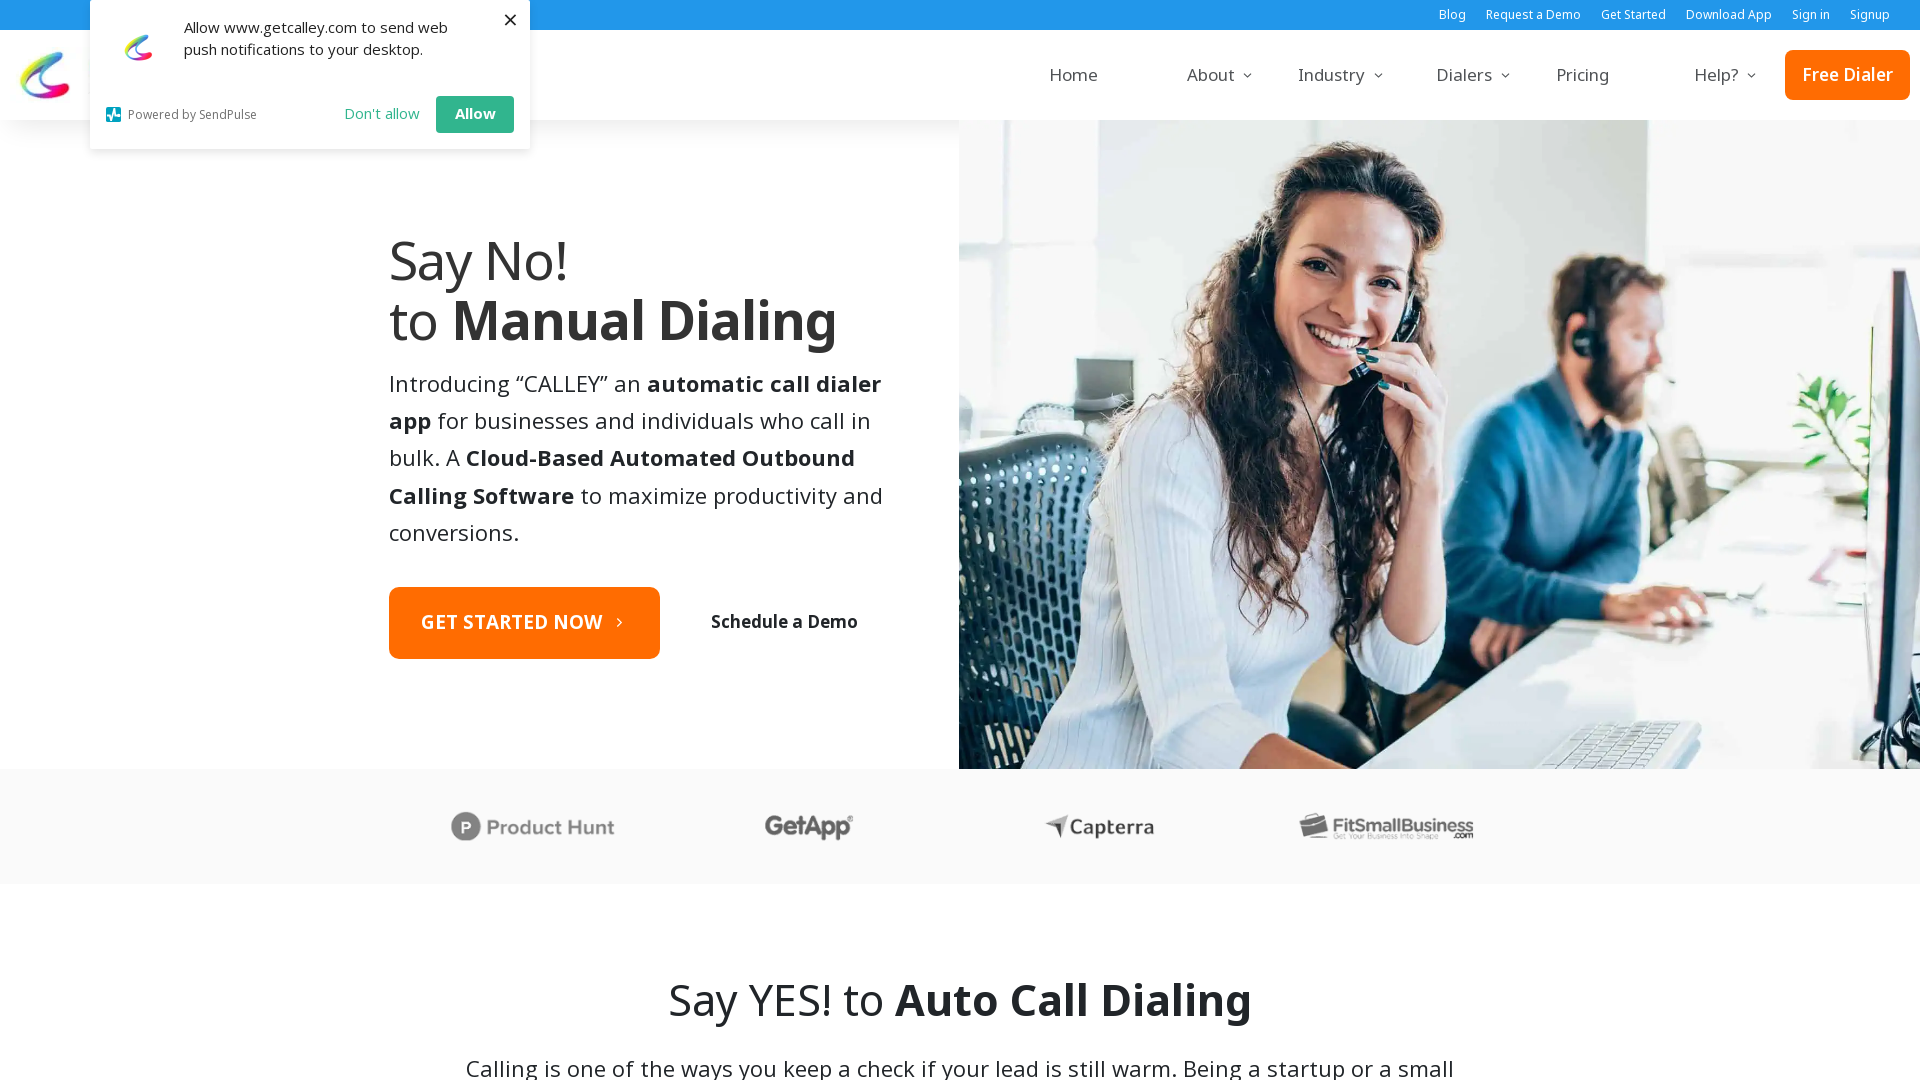

Navigated to https://www.getcalley.com/ at 1920x1080 resolution
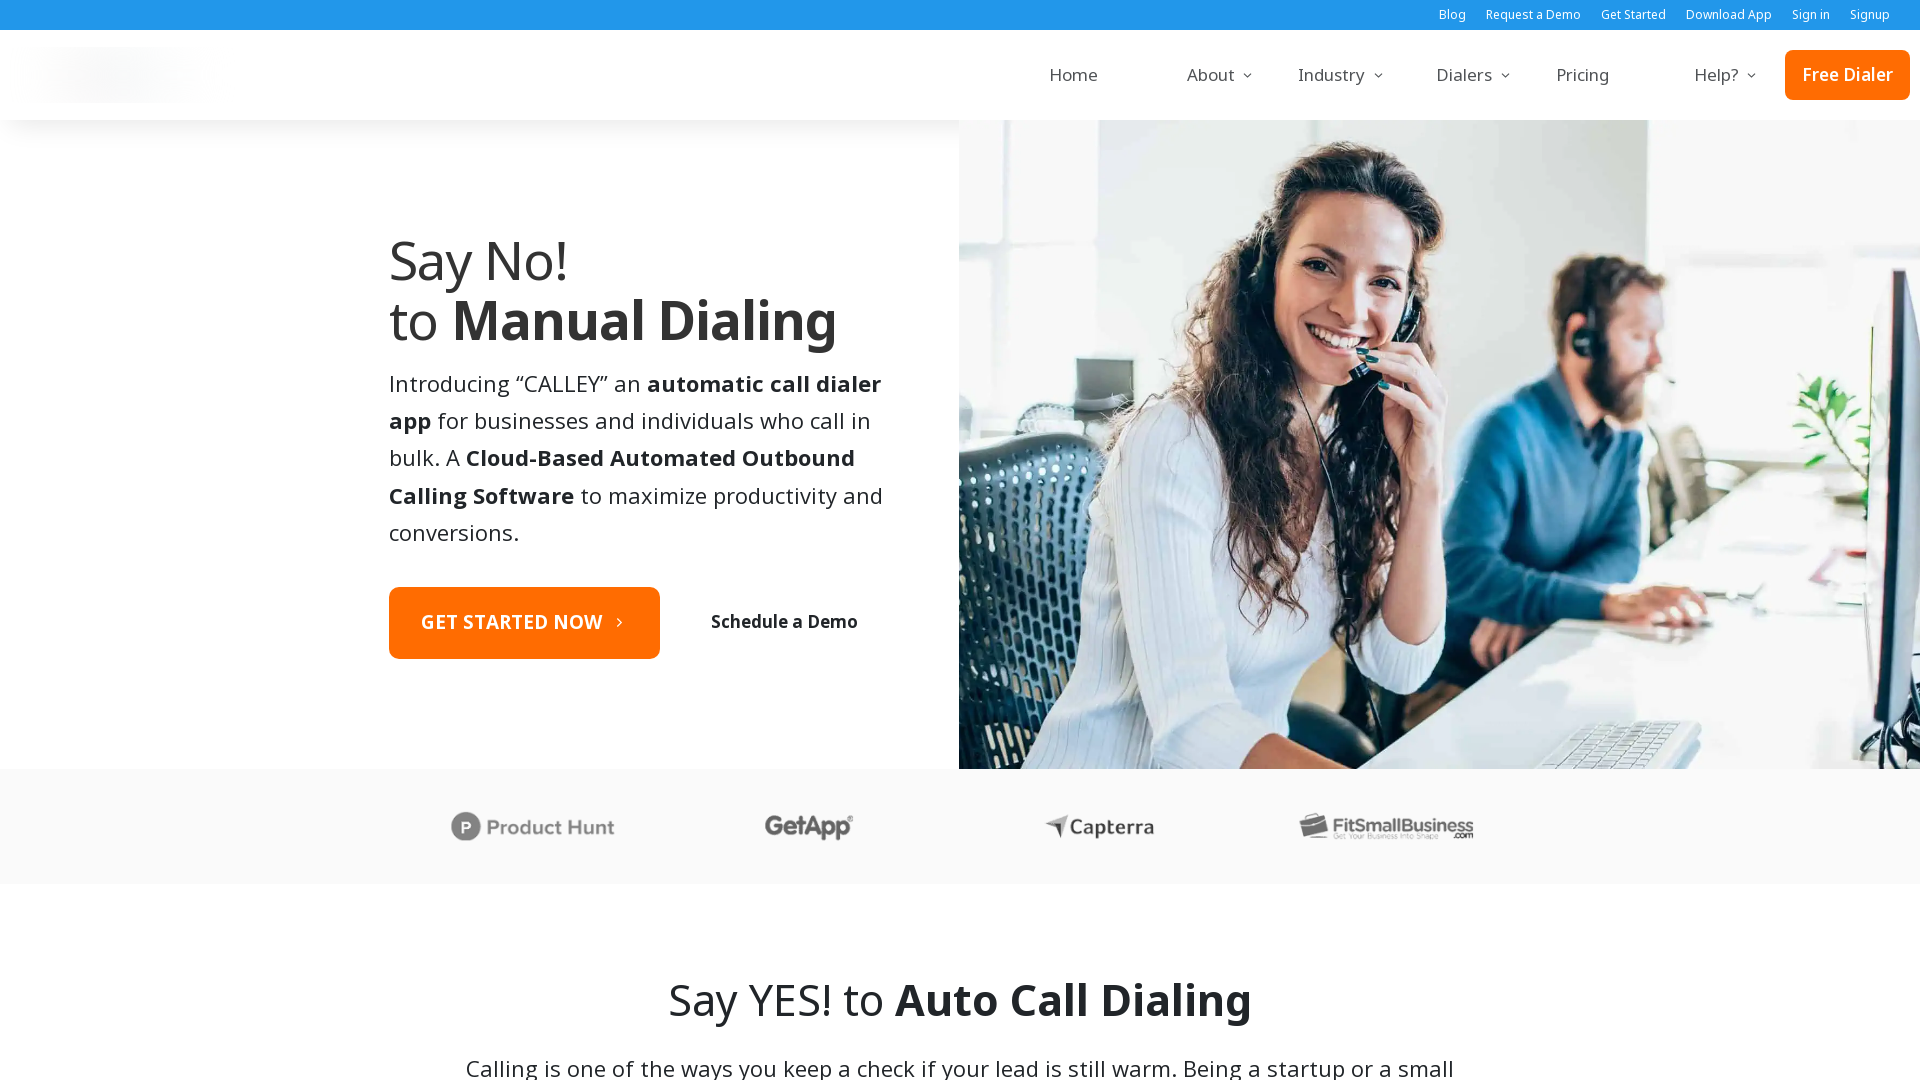

Page loaded successfully at 1920x1080 resolution
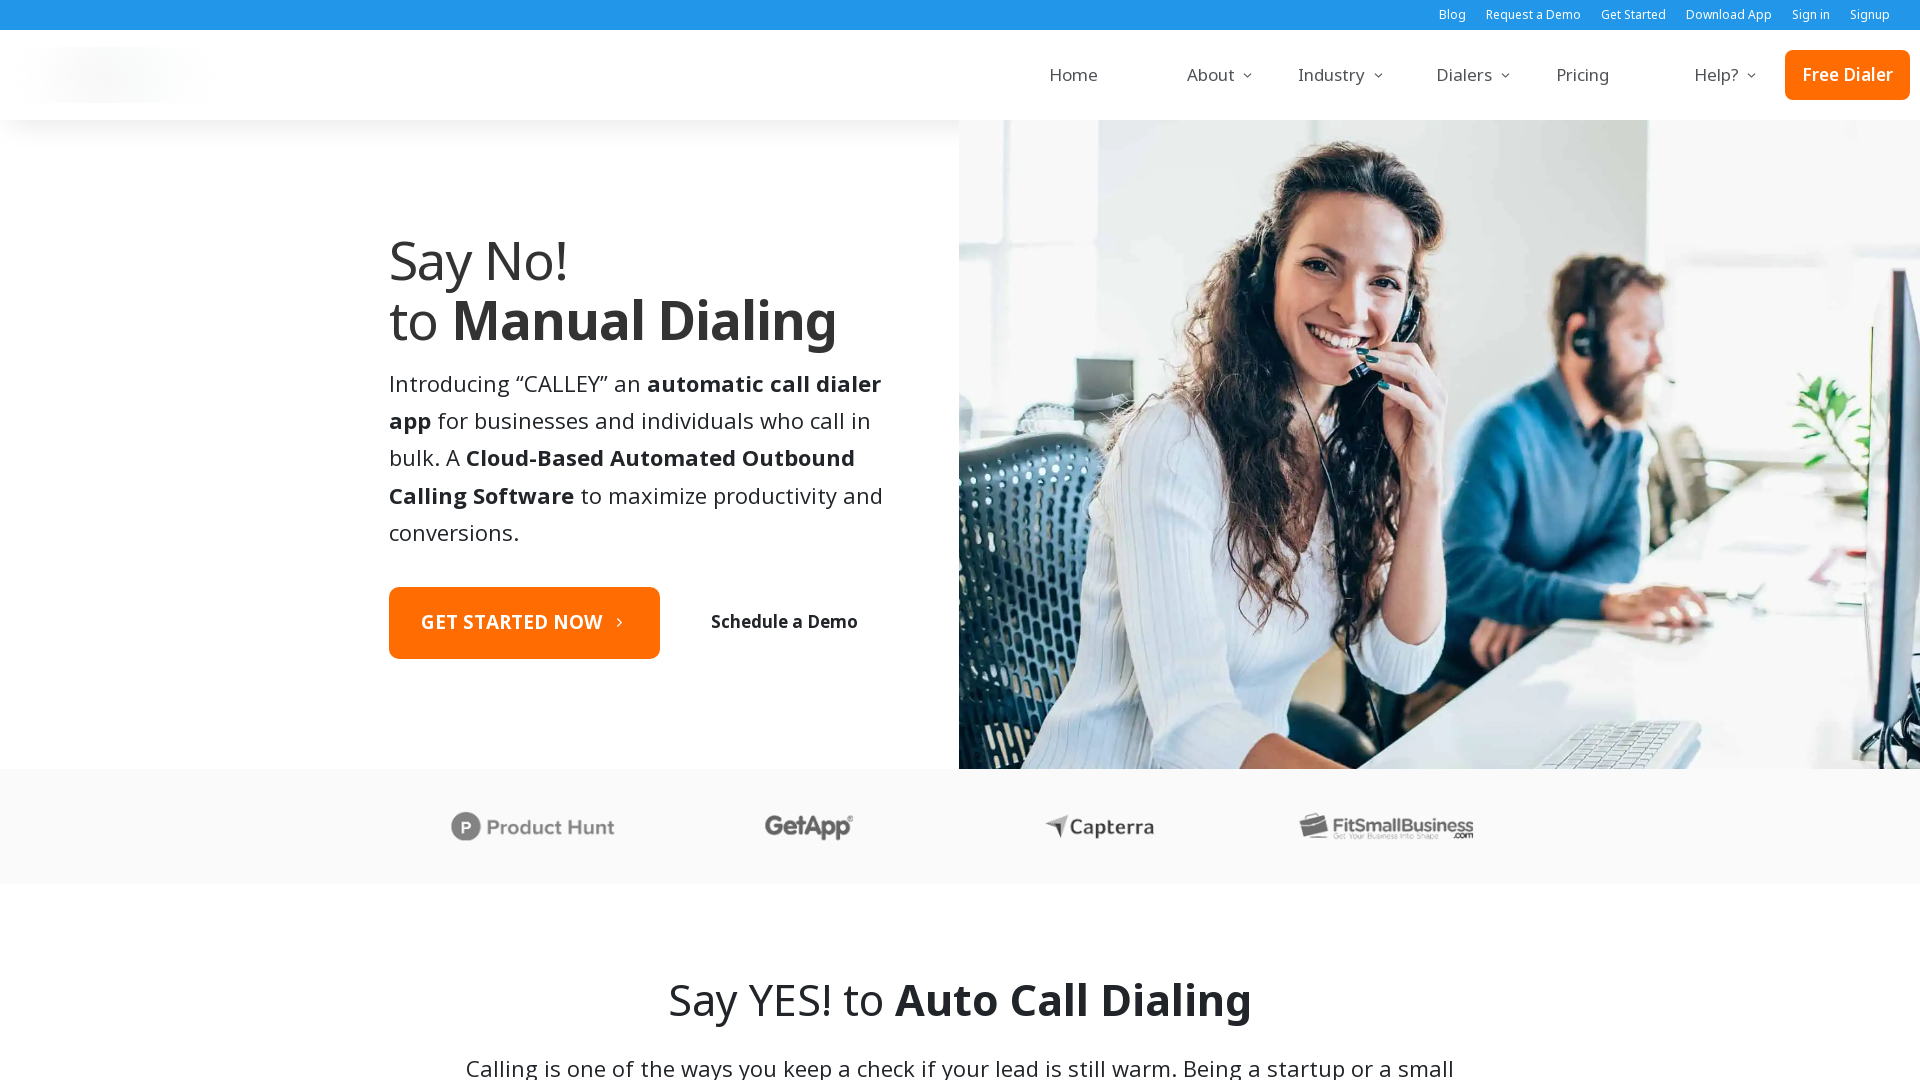

Set viewport size to 1366x768
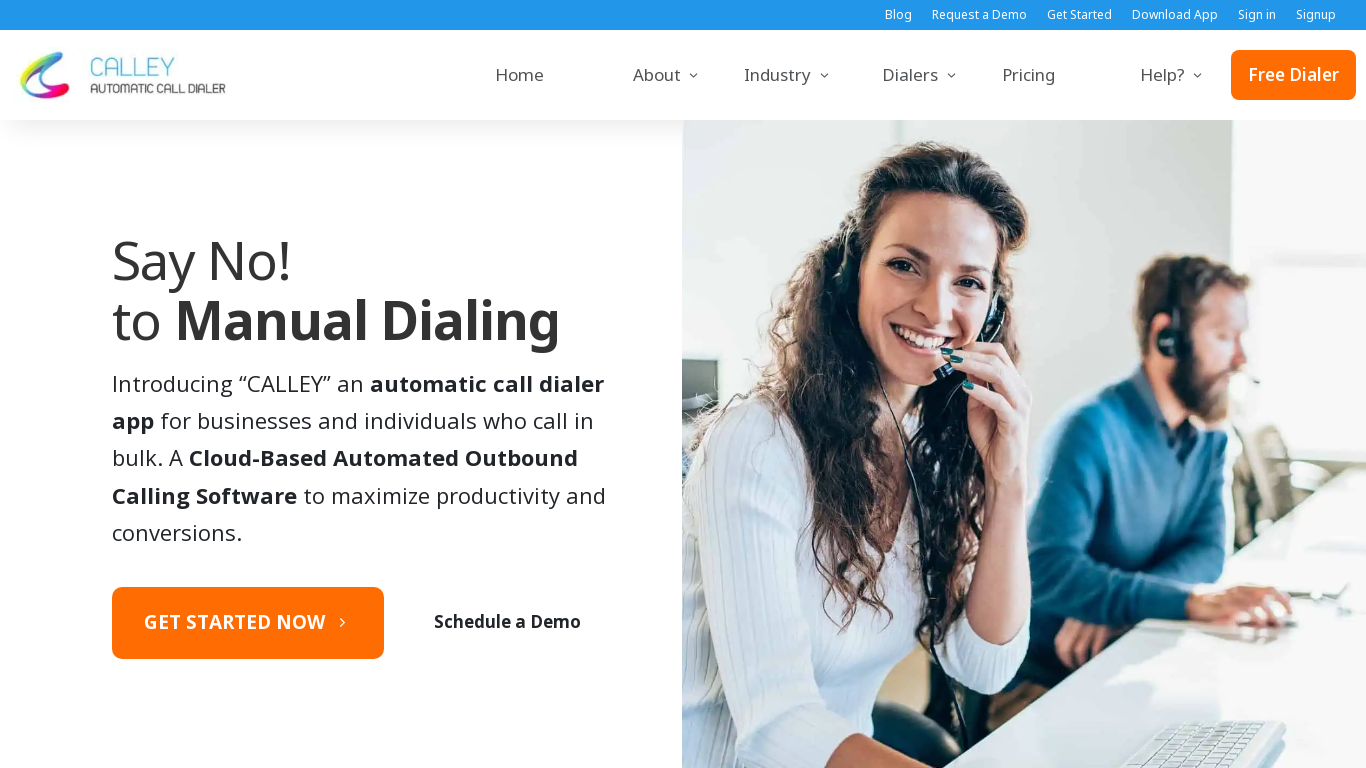

Navigated to https://www.getcalley.com/ at 1366x768 resolution
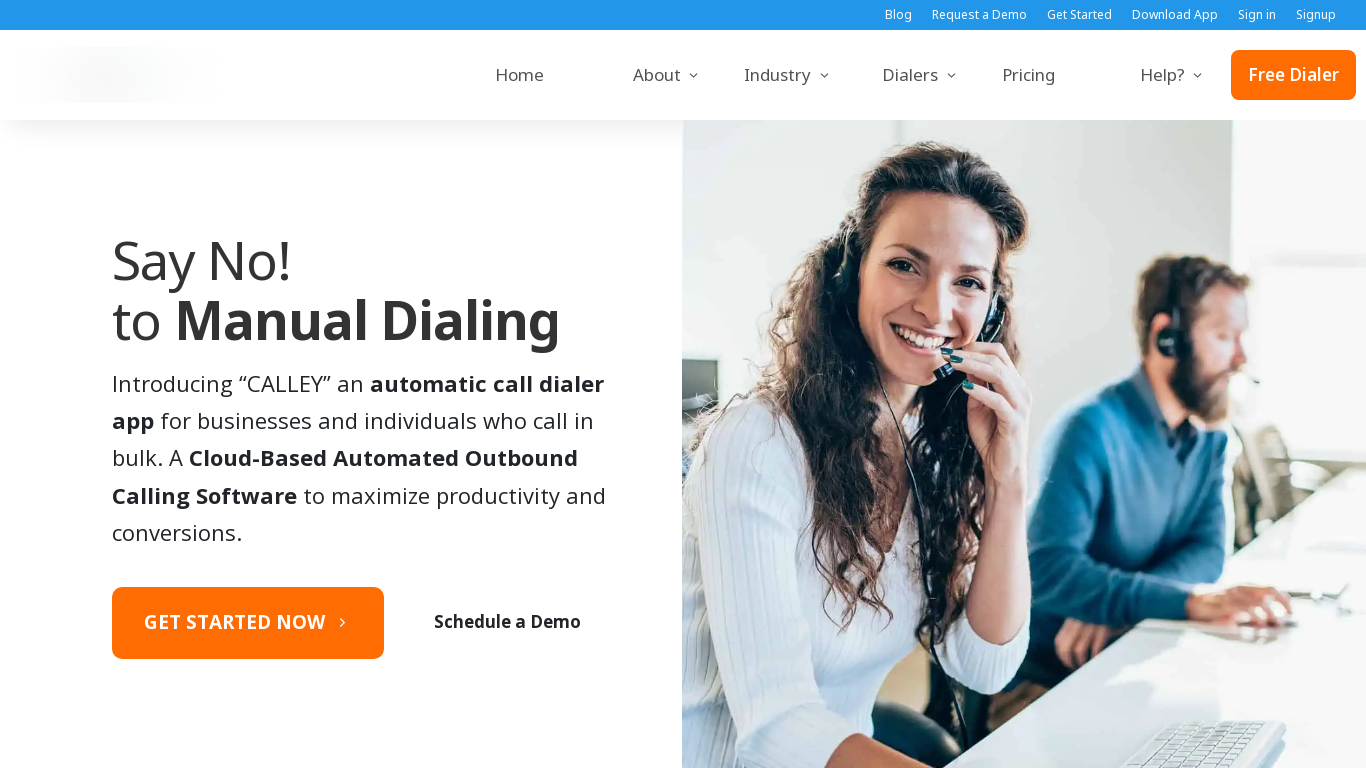

Page loaded successfully at 1366x768 resolution
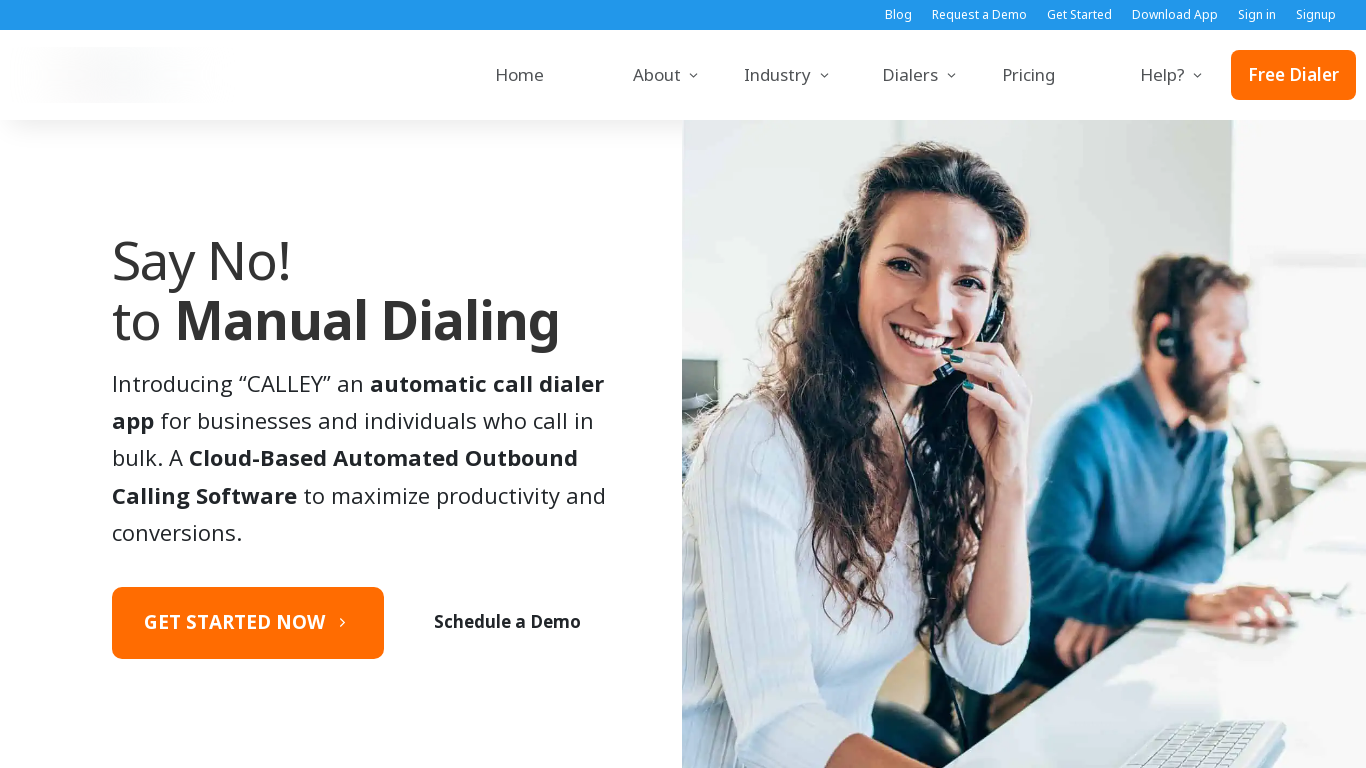

Set viewport size to 1536x864
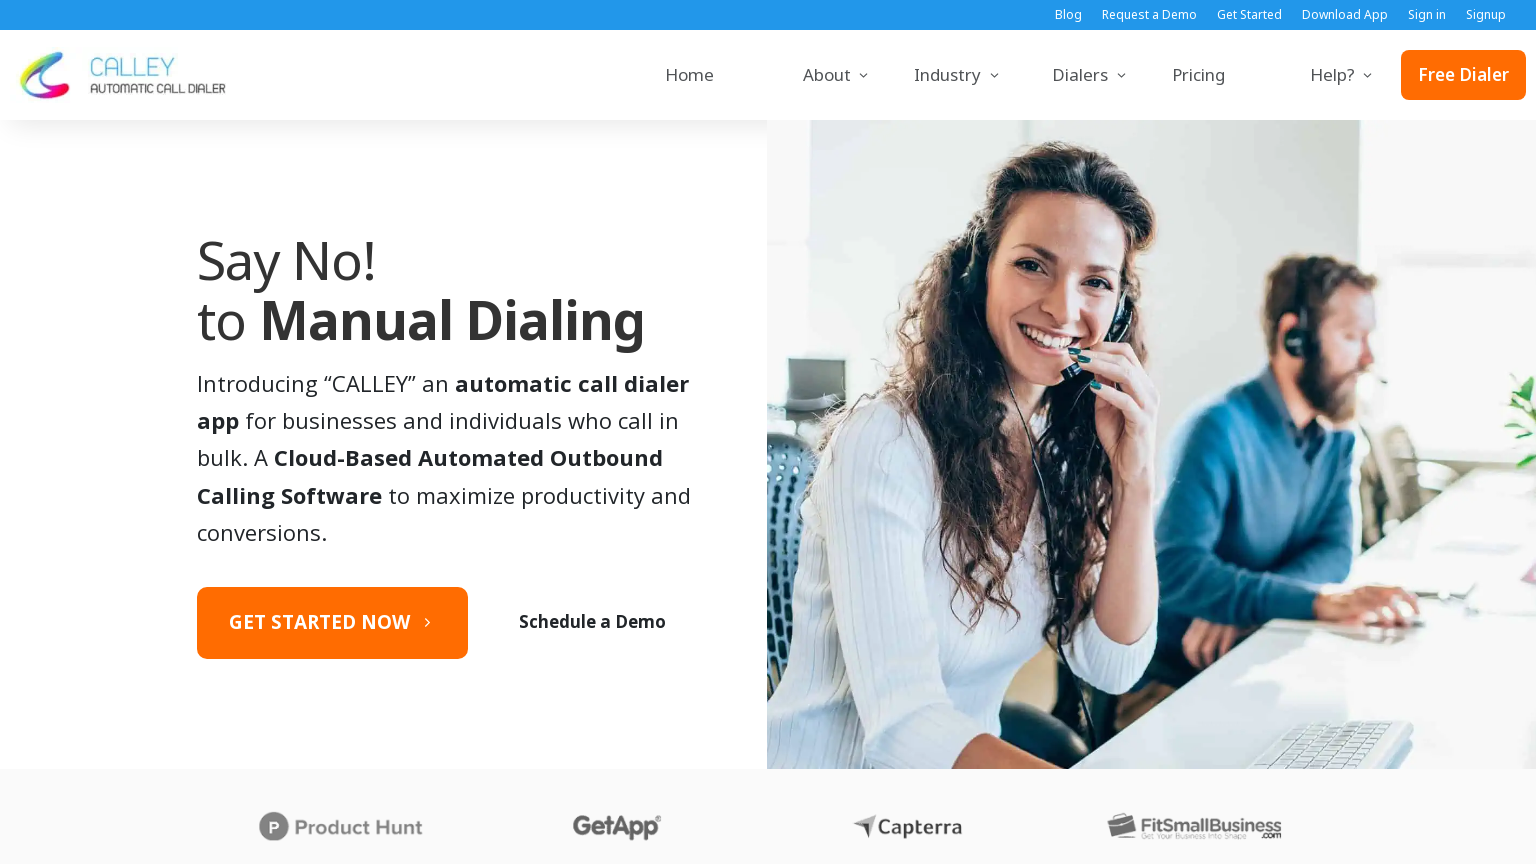

Navigated to https://www.getcalley.com/ at 1536x864 resolution
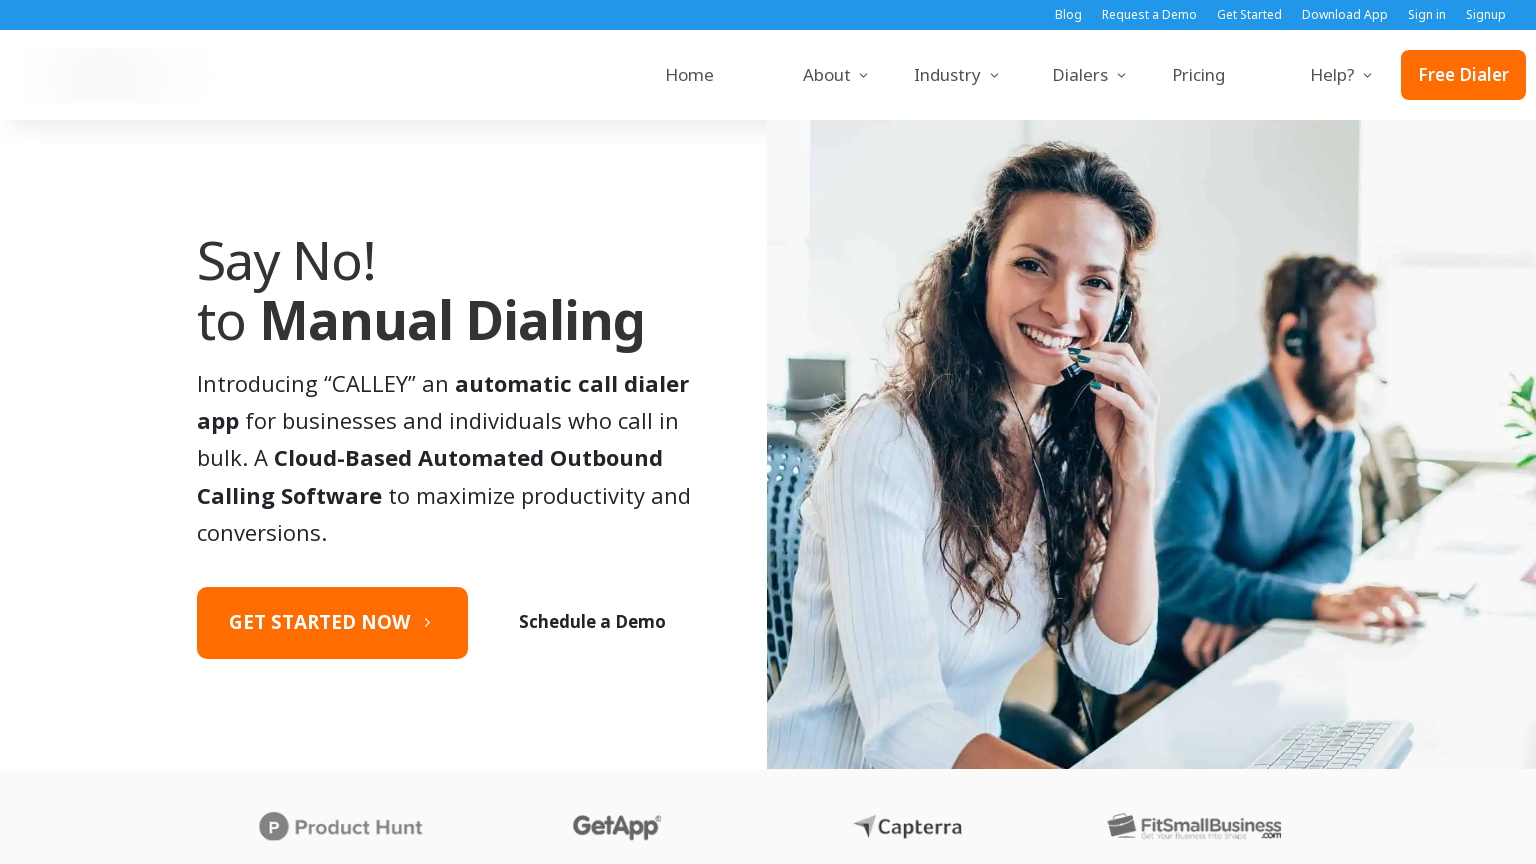

Page loaded successfully at 1536x864 resolution
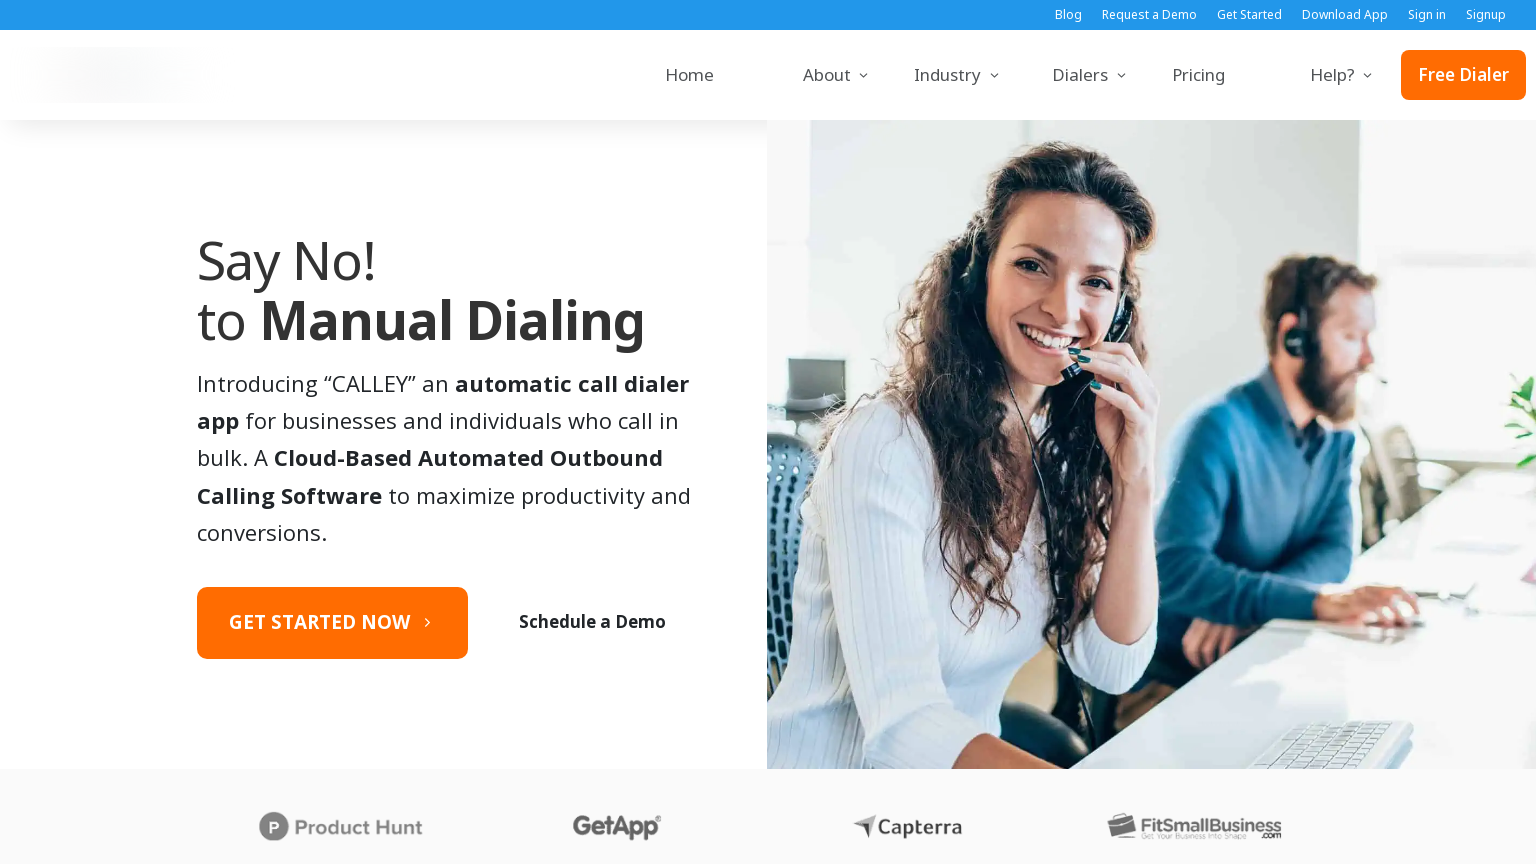

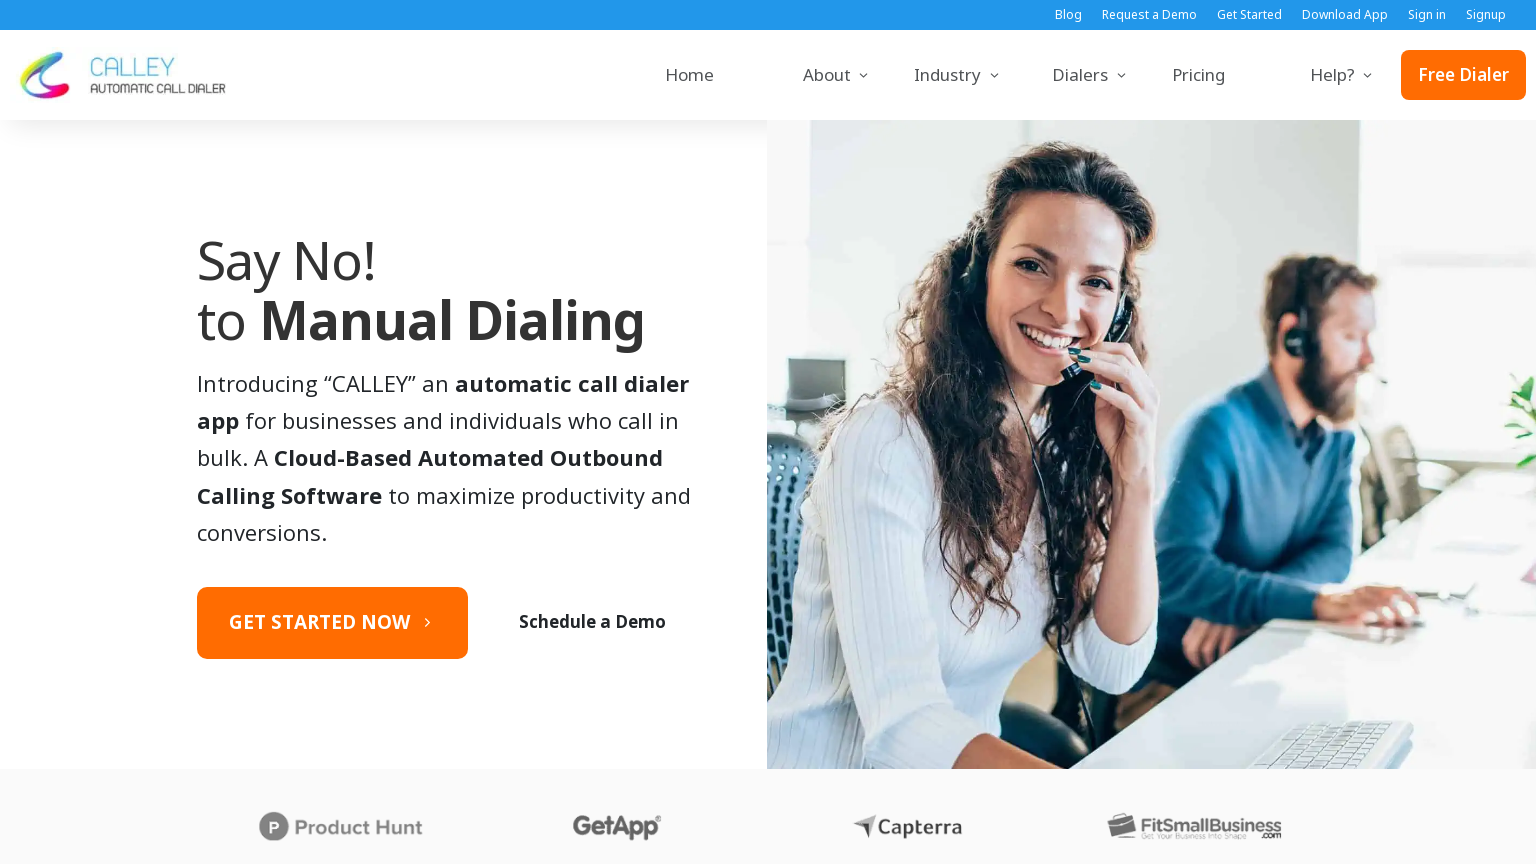